Navigates to LG Electronics US press release page and verifies that the press release list loads successfully.

Starting URL: https://www.lg.com/us/press-release

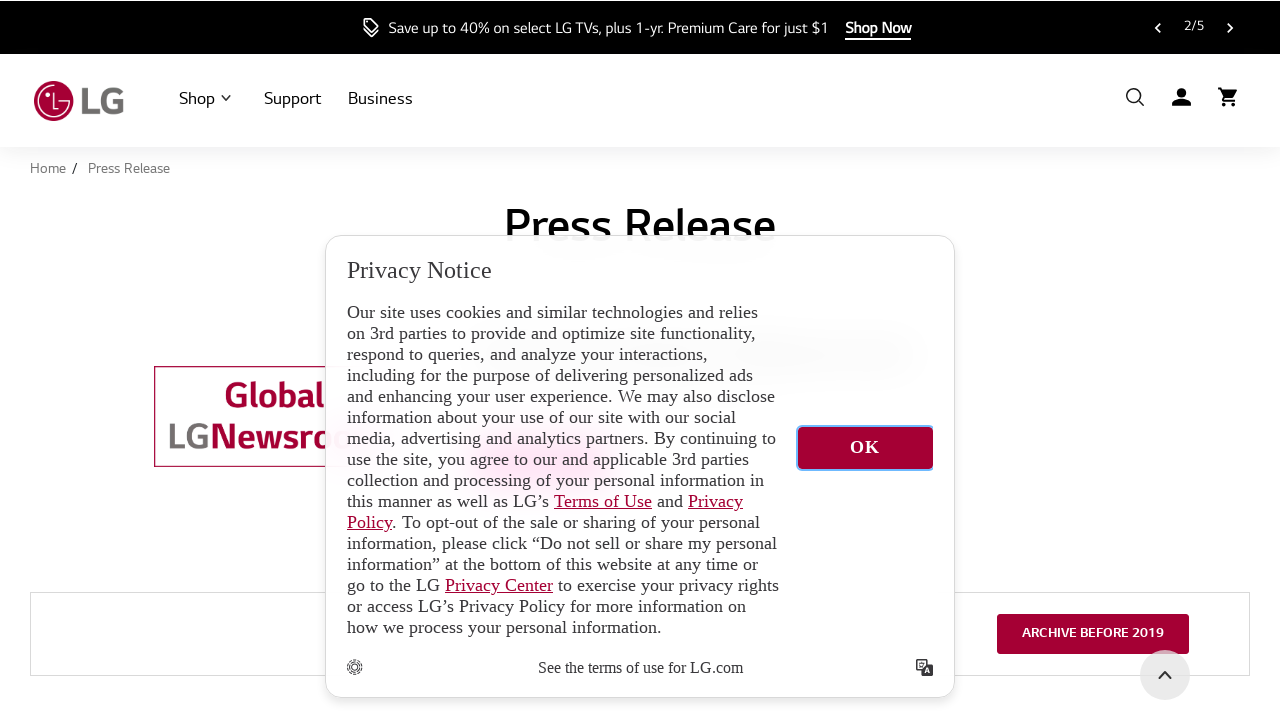

Press release notice list loaded successfully
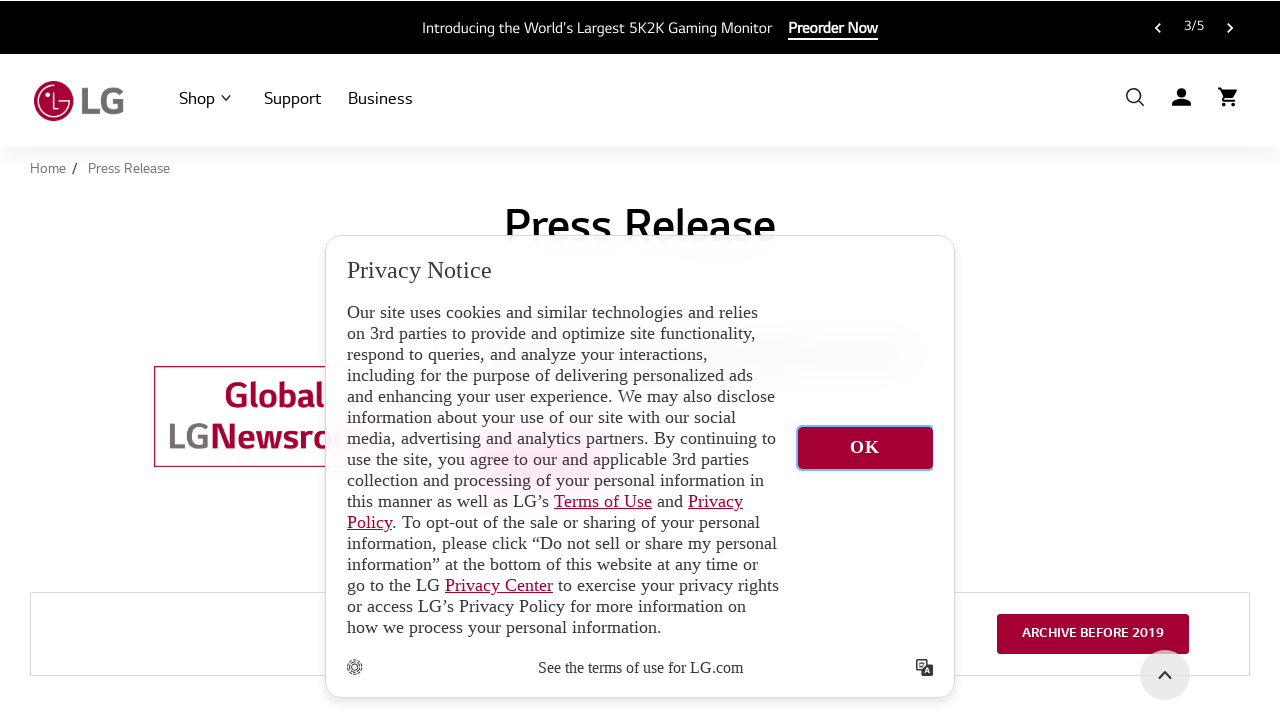

Individual press release items verified in the list
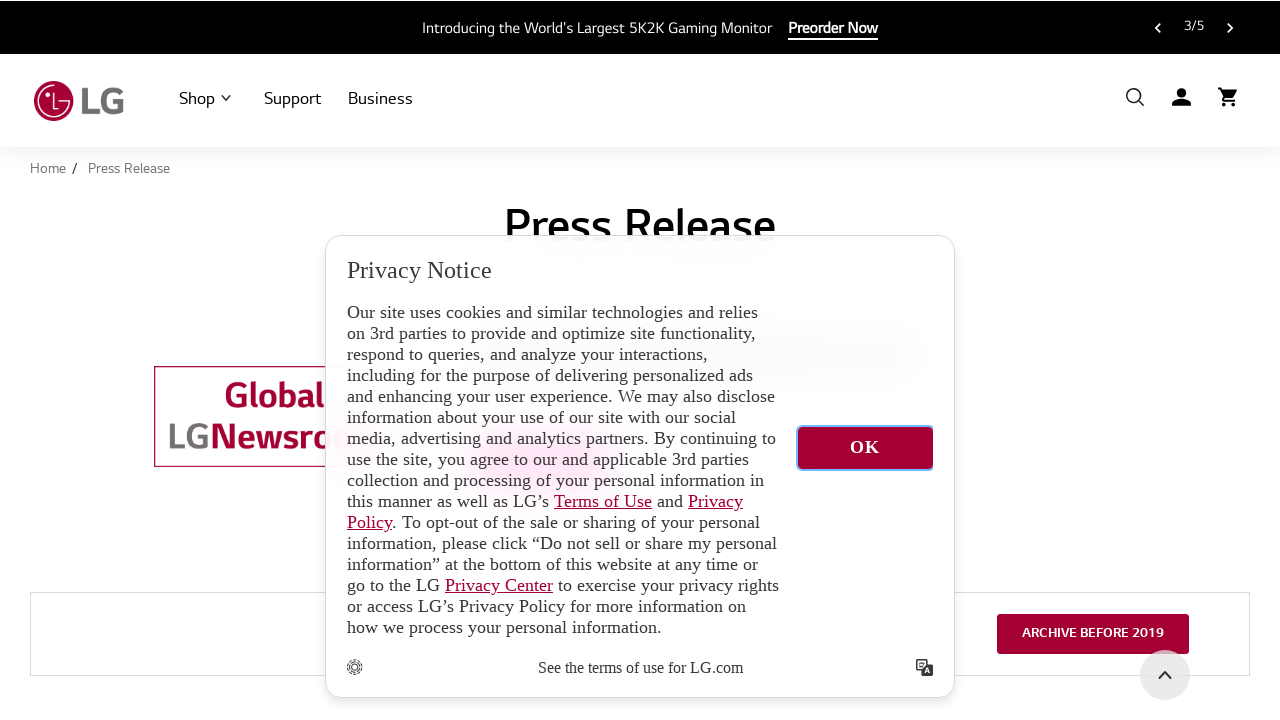

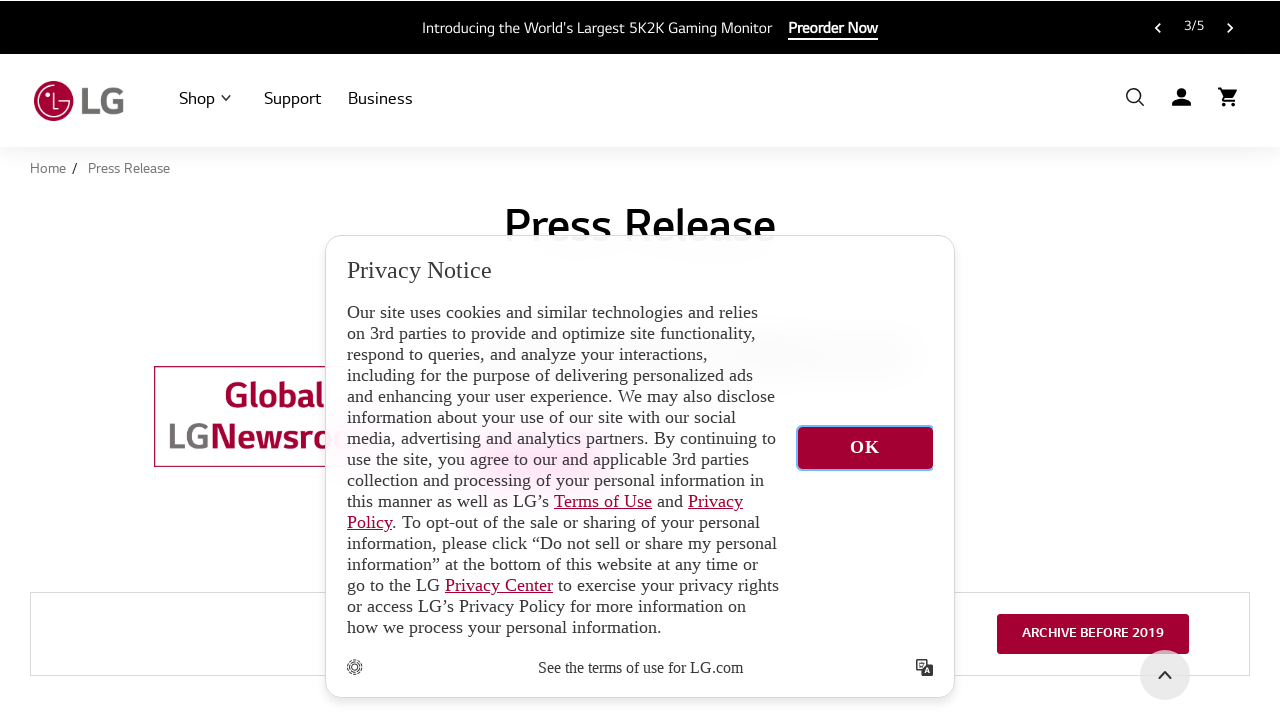